Clicks on the first news article link and verifies navigation to an external site

Starting URL: https://news.ycombinator.com/

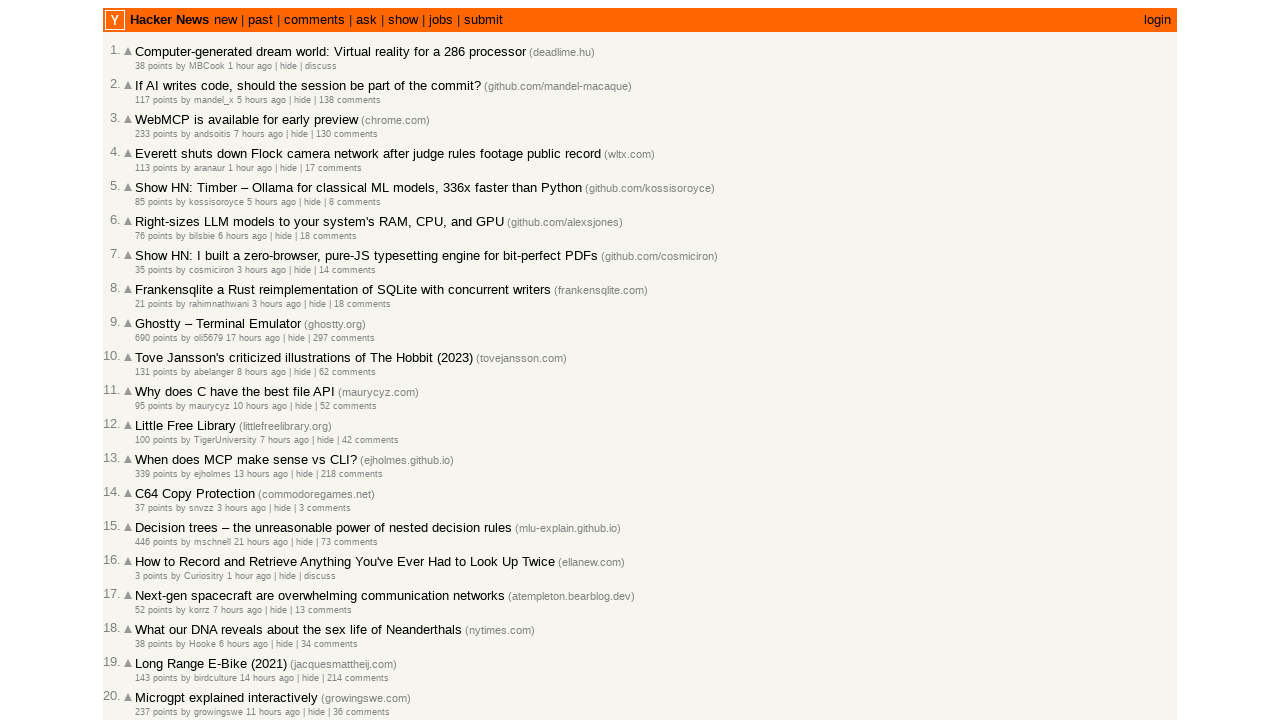

Clicked the first news article link at (330, 52) on .athing:first-child .titleline > a
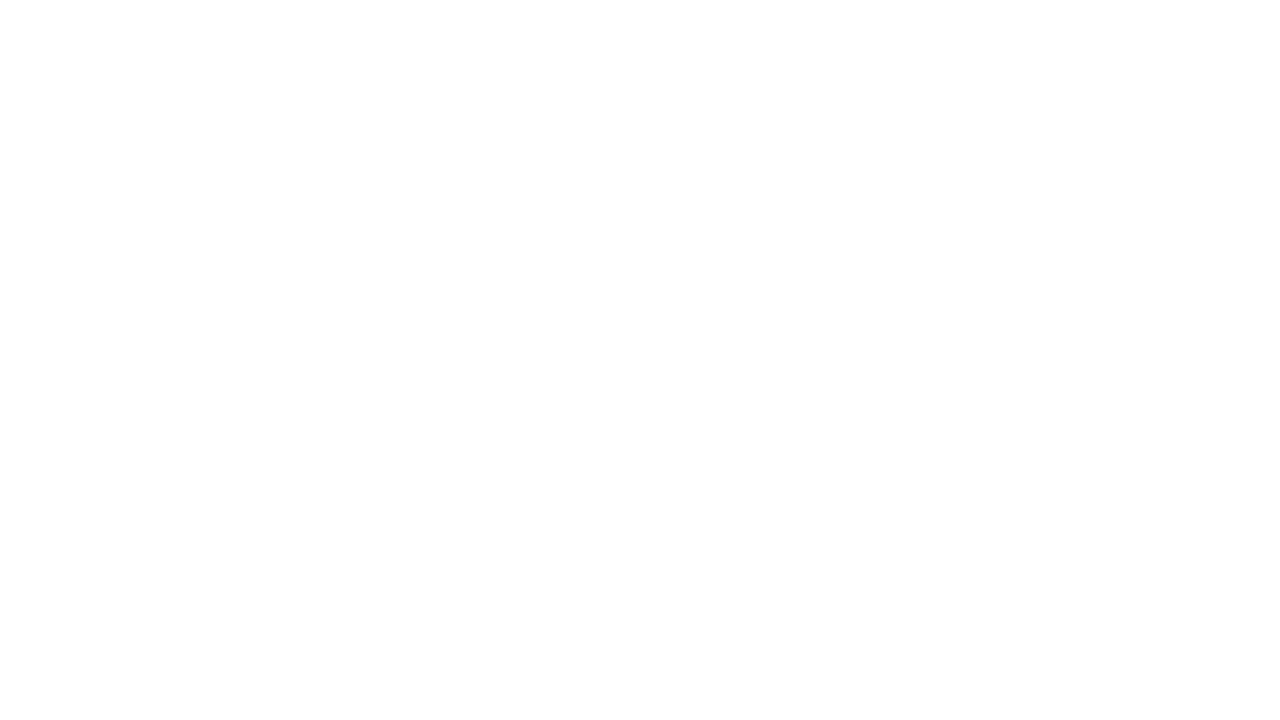

Navigation to external site completed and page loaded
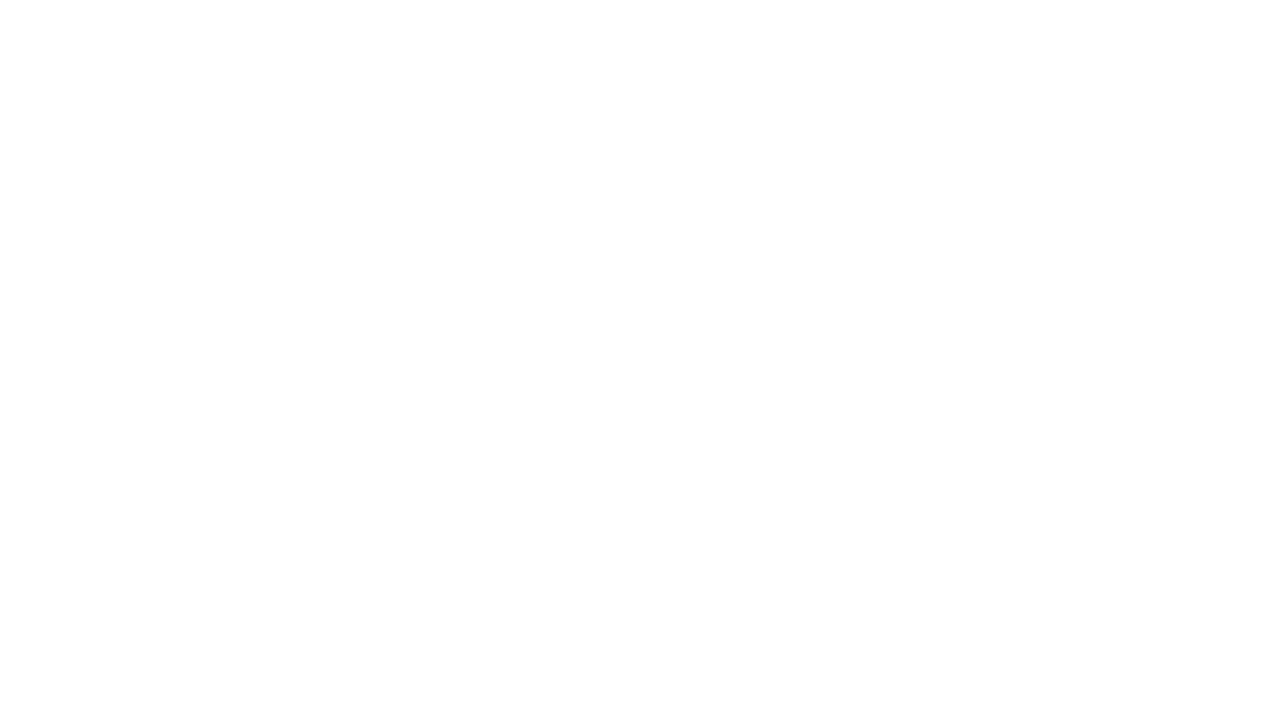

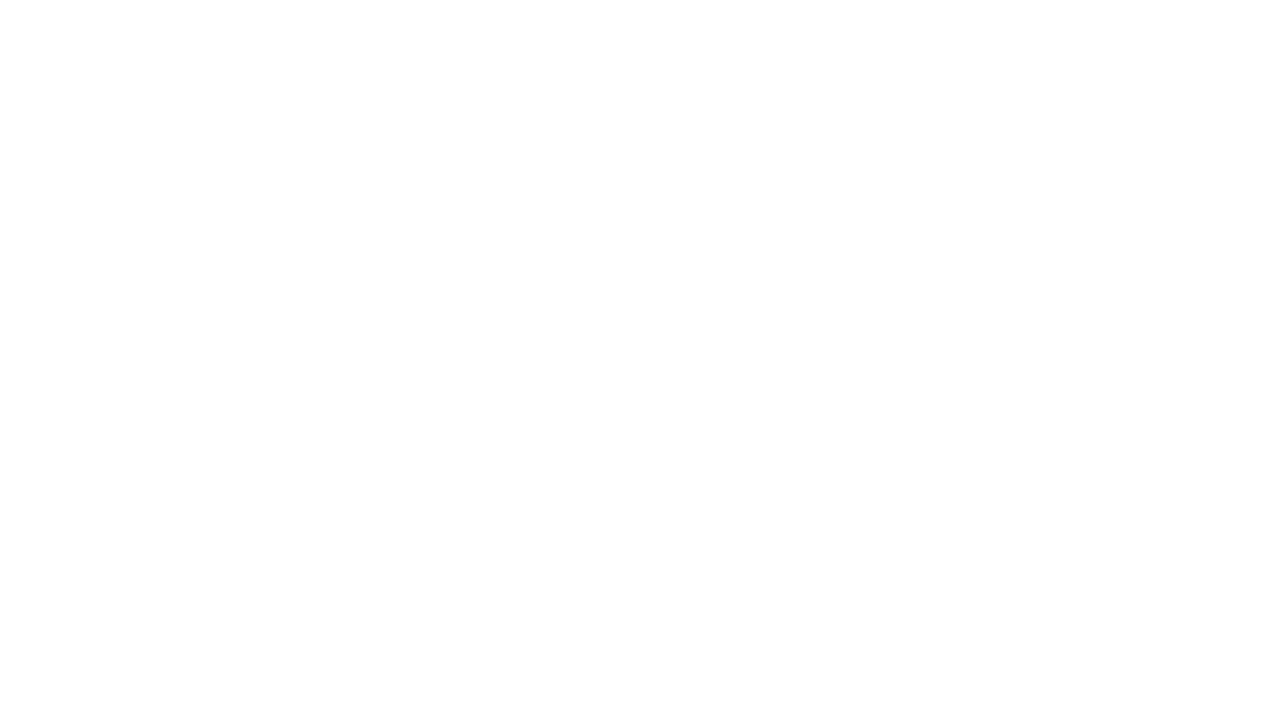